Navigates to a travel technology partner website and verifies the page title and URL

Starting URL: http://www.kurs-selenium.pl/demo/

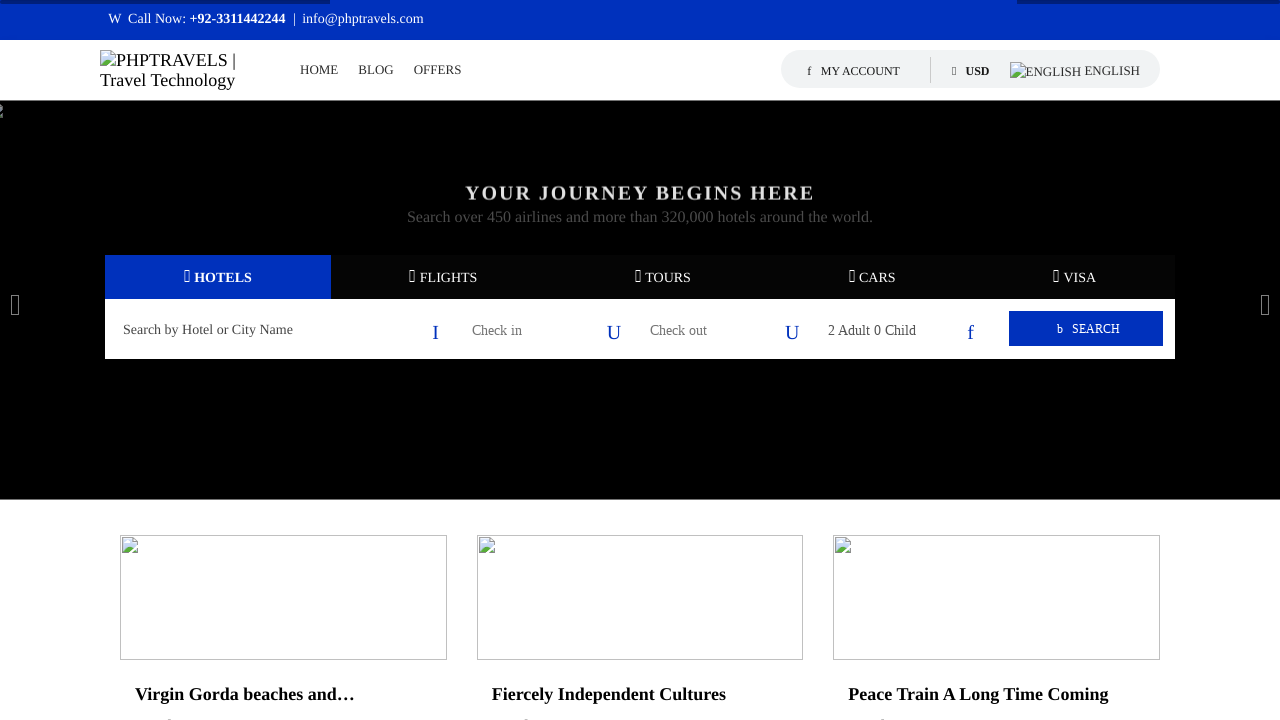

Verified page title is 'PHPTRAVELS | Travel Technology Partner'
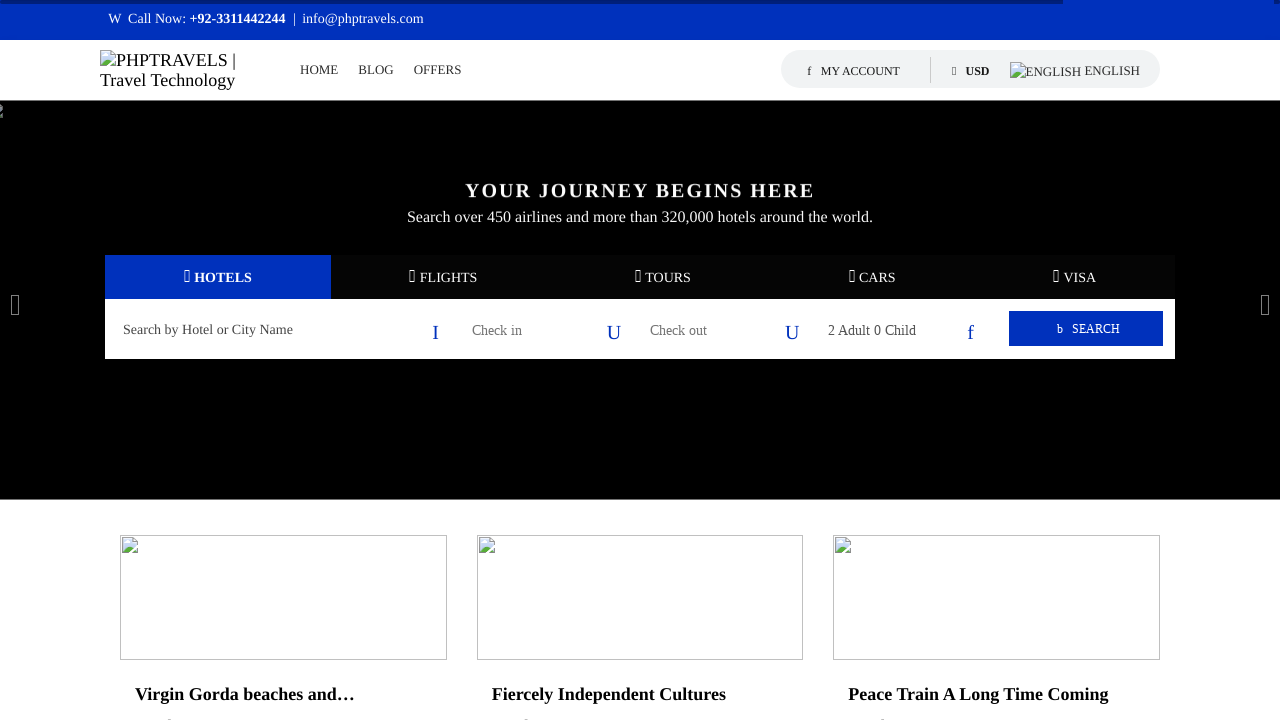

Verified current URL is 'http://www.kurs-selenium.pl/demo/'
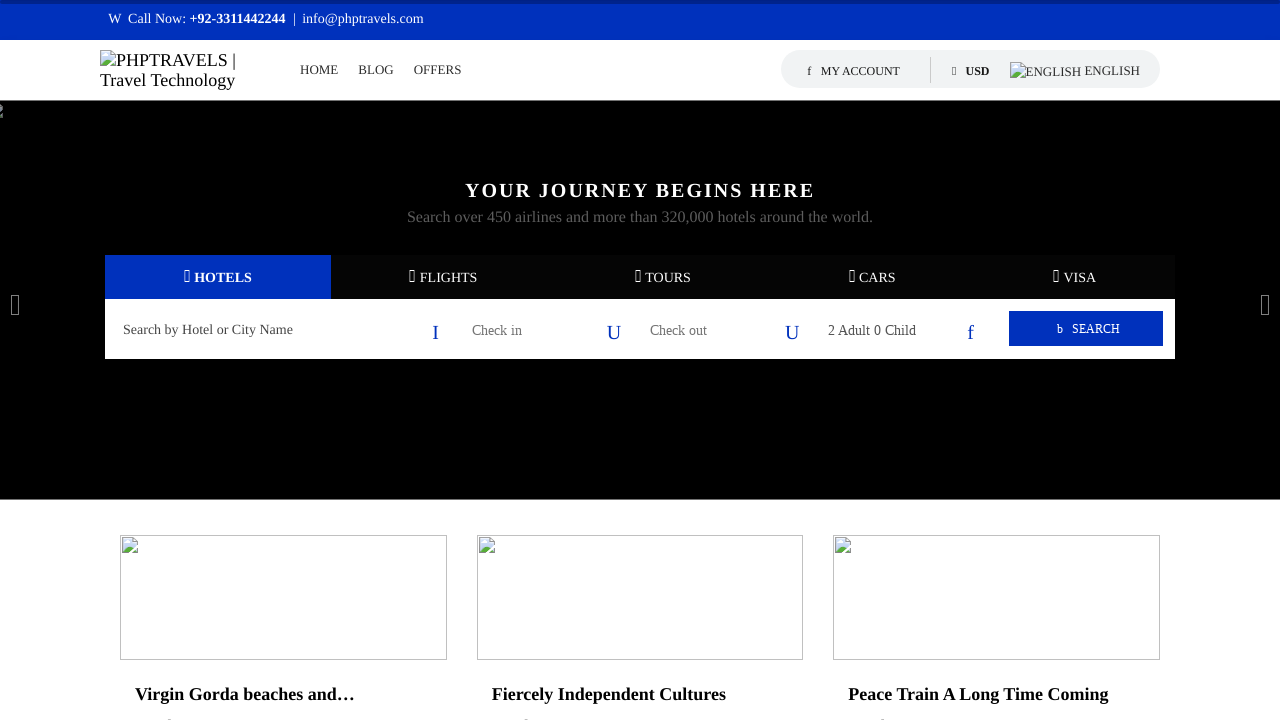

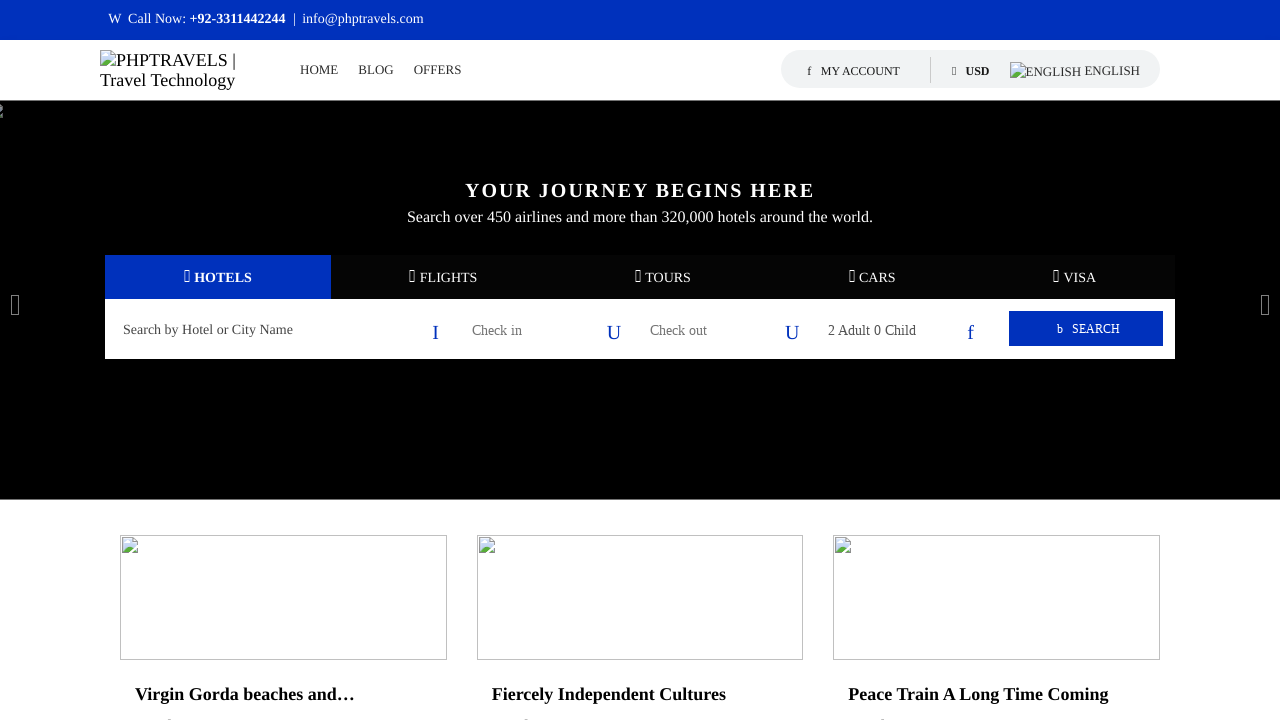